Tests the text input functionality on UI Testing Playground by entering text into an input field and clicking a button that should change its label to match the entered text

Starting URL: http://uitestingplayground.com/textinput

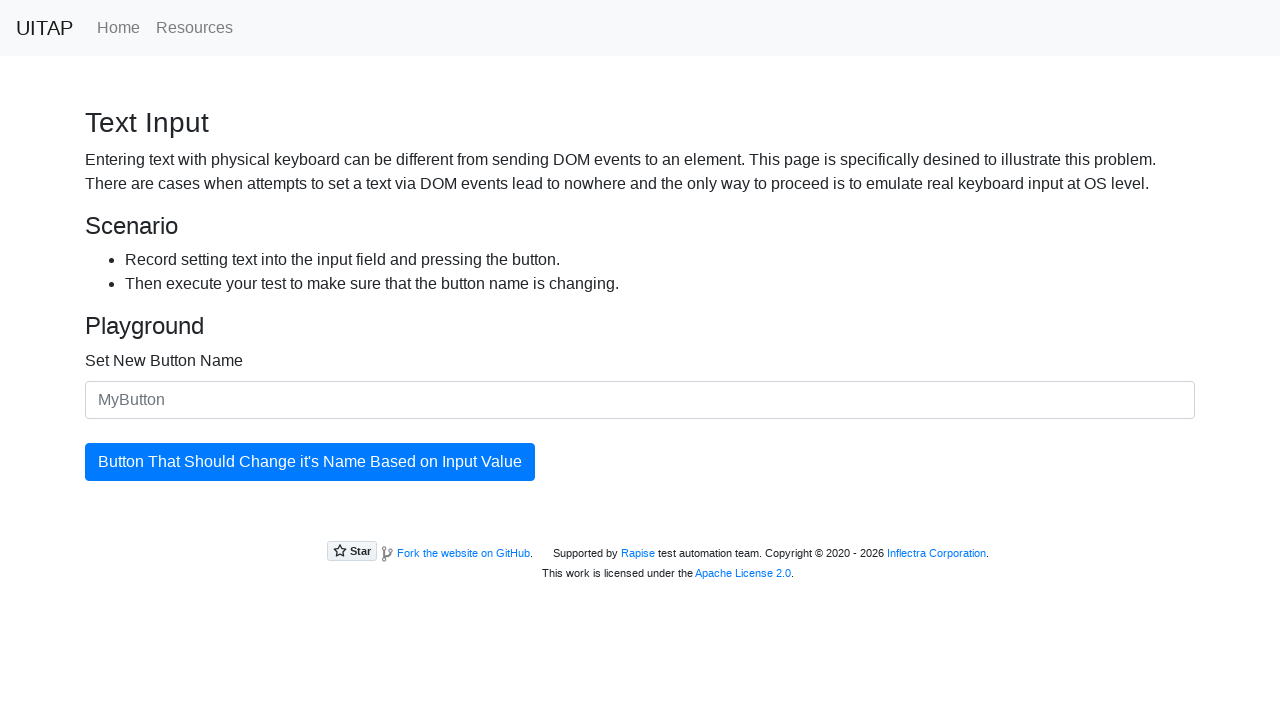

Filled input field with 'My_Button' on #newButtonName
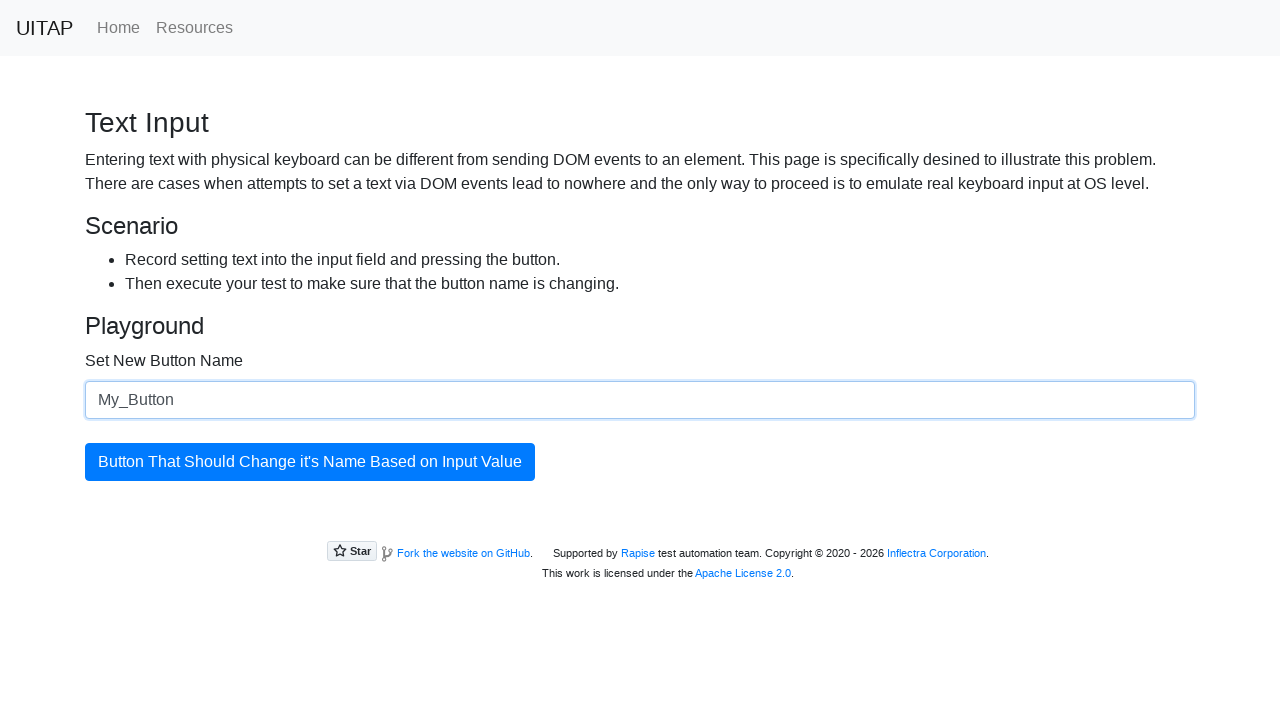

Clicked the button to update its label at (310, 462) on #updatingButton
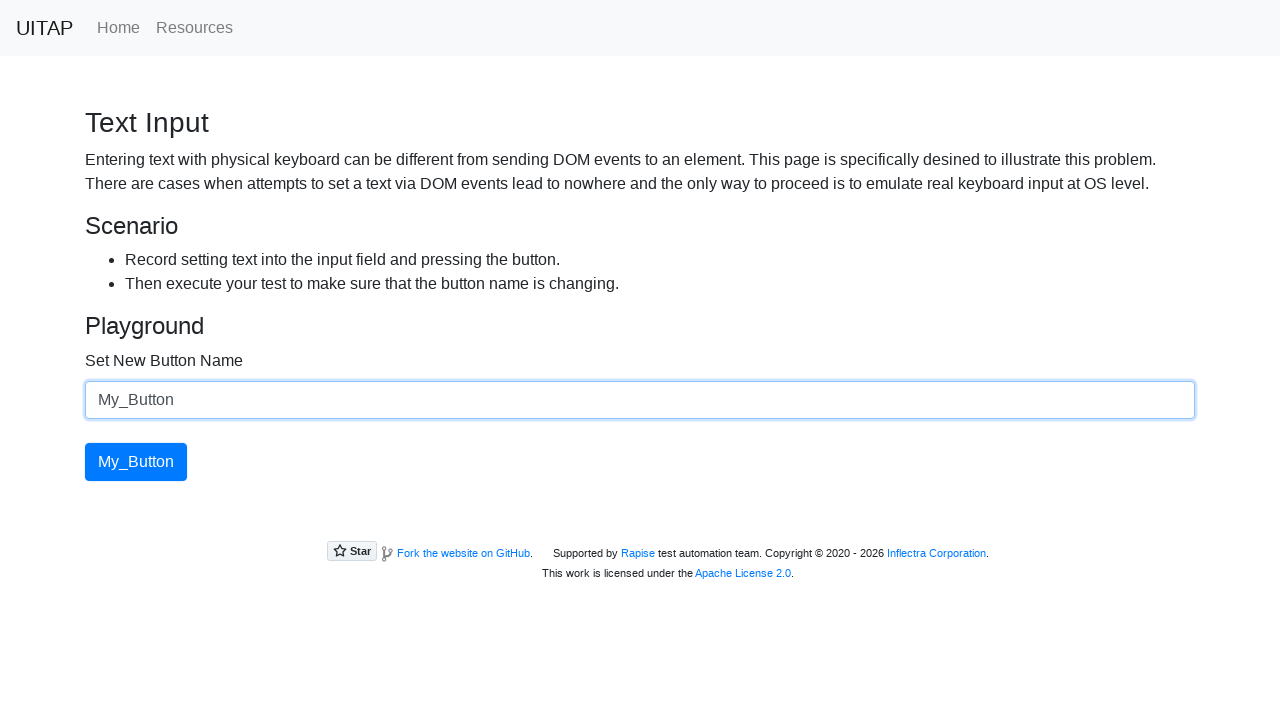

Verified button label changed to 'My_Button'
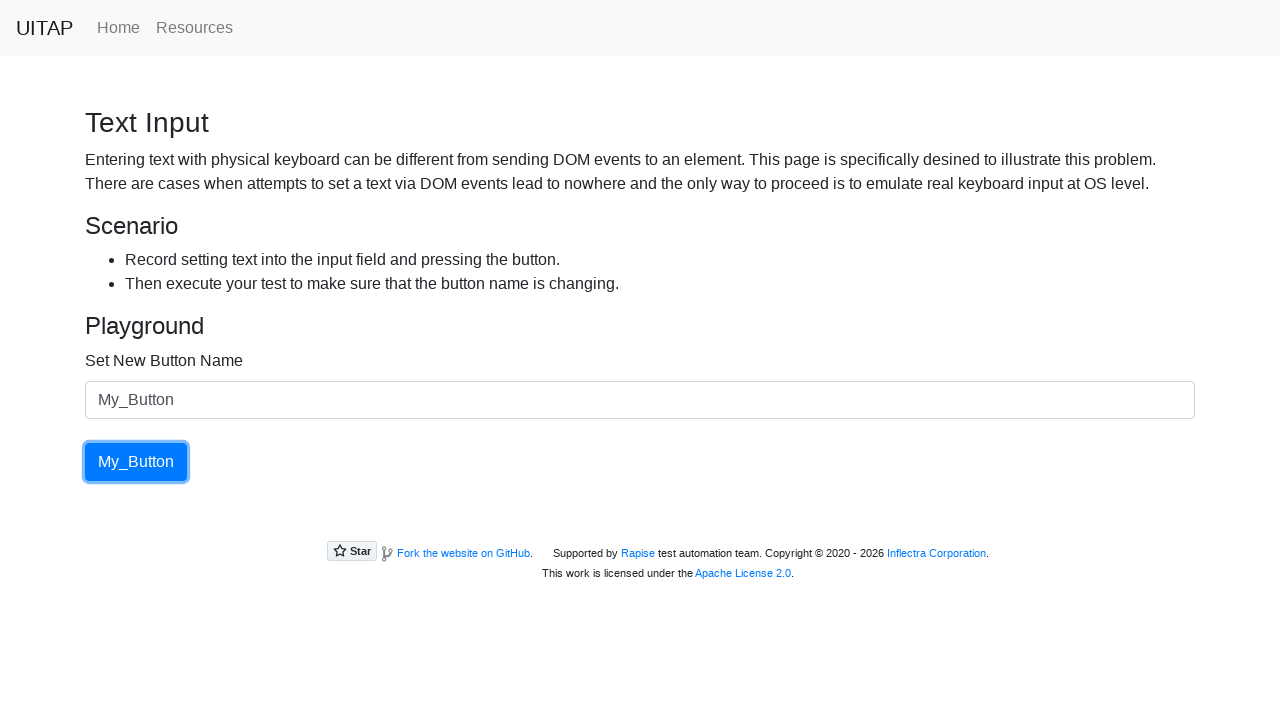

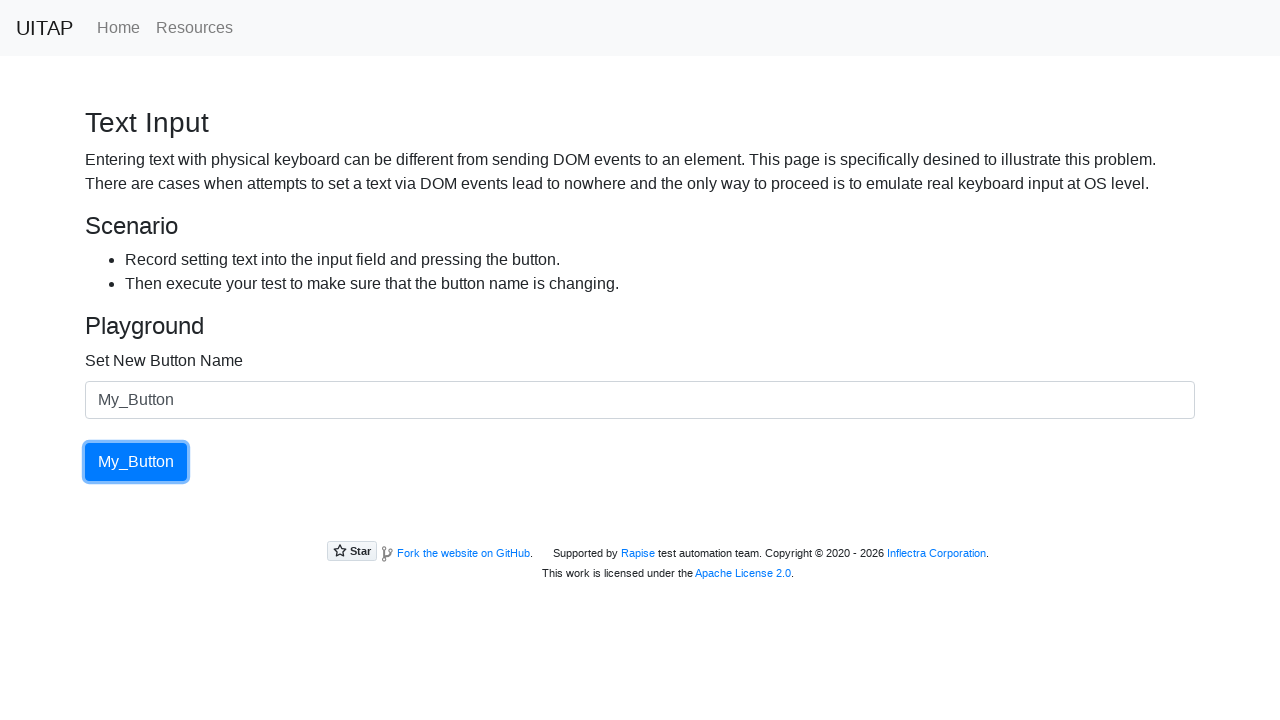